Tests handling of a confirmation dialog by clicking a button that triggers it and dismissing (canceling) the confirmation

Starting URL: https://testautomationpractice.blogspot.com/

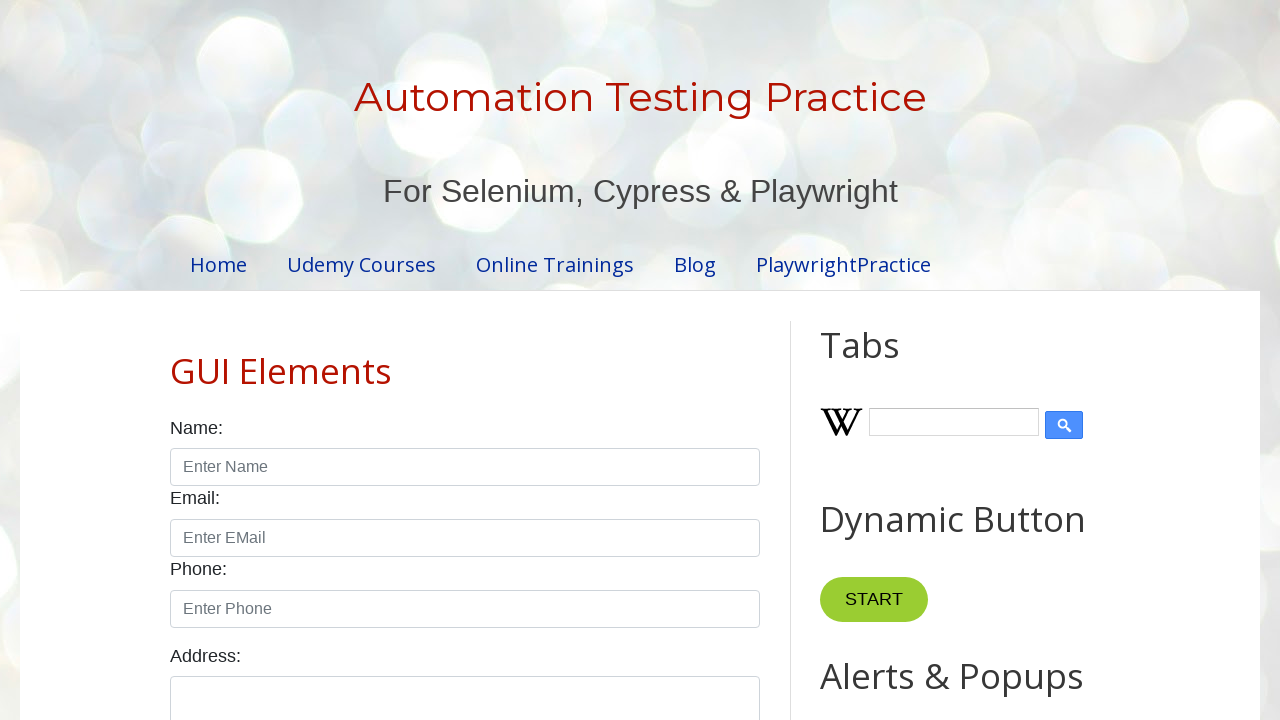

Set up dialog handler to dismiss confirmation dialogs
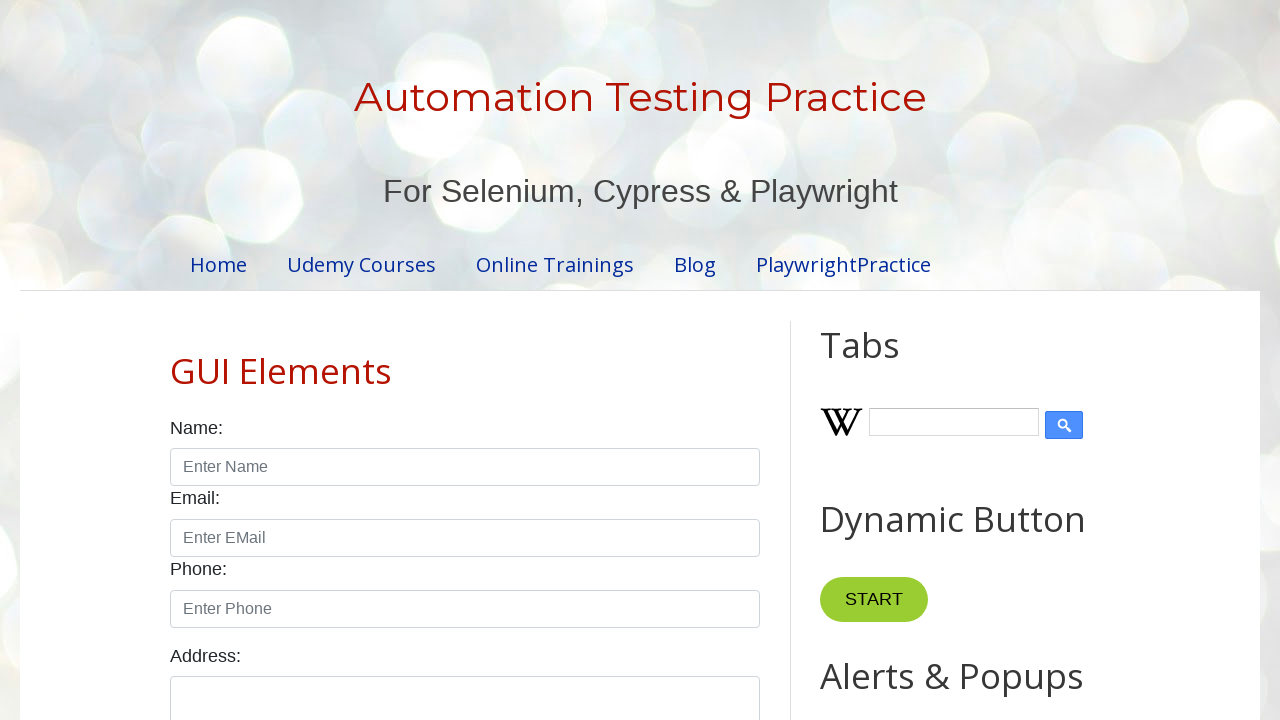

Clicked confirm button to trigger confirmation dialog at (912, 360) on xpath=//button[@id="confirmBtn"]
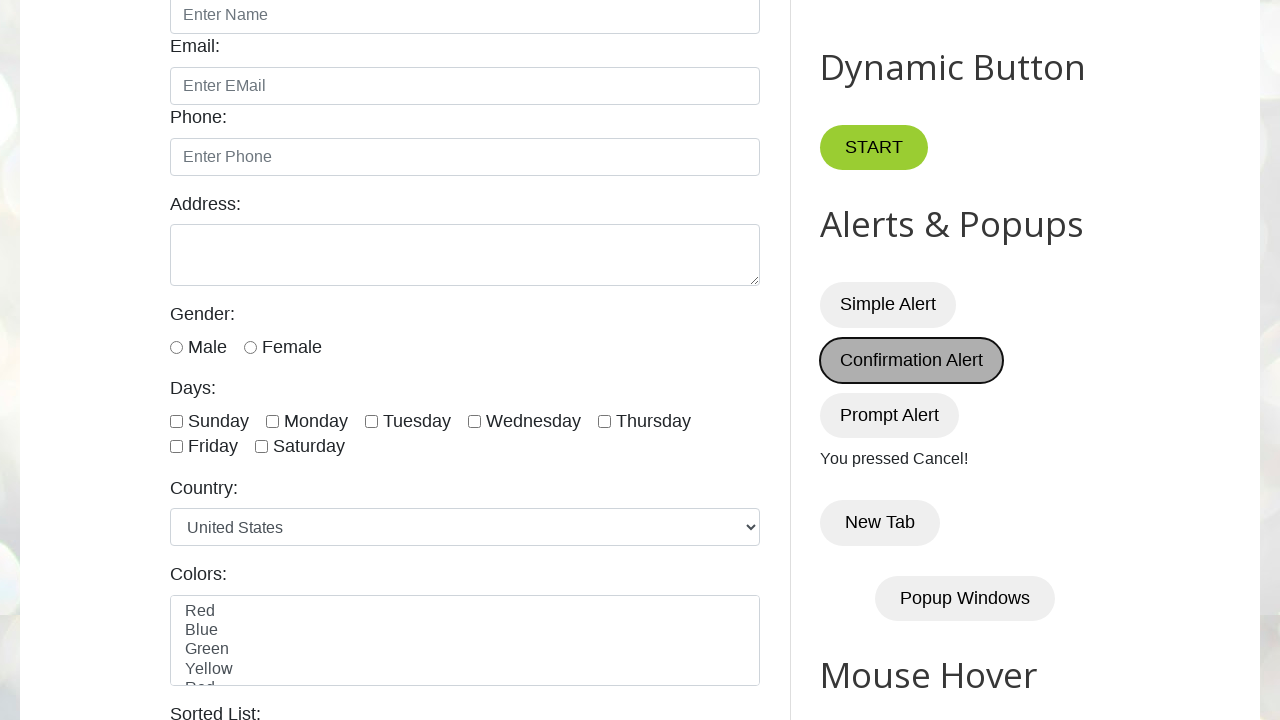

Verified that the dialog was dismissed and result text shows 'You pressed Cancel!'
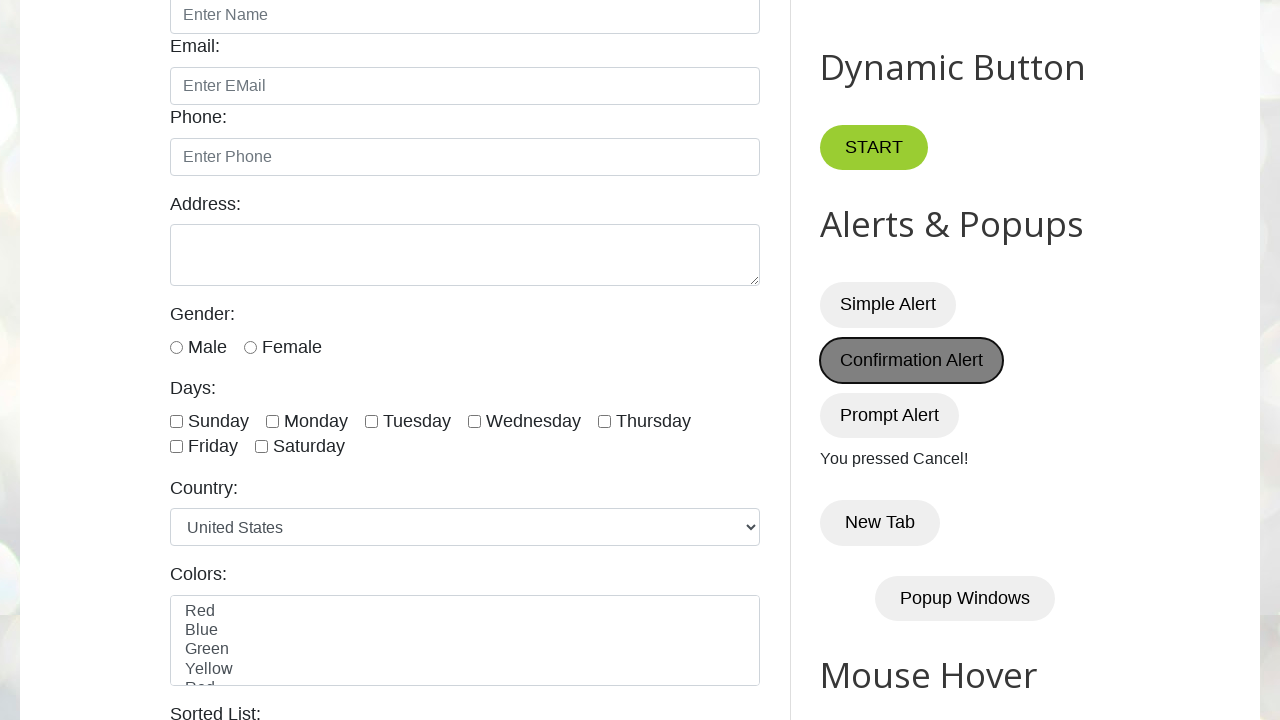

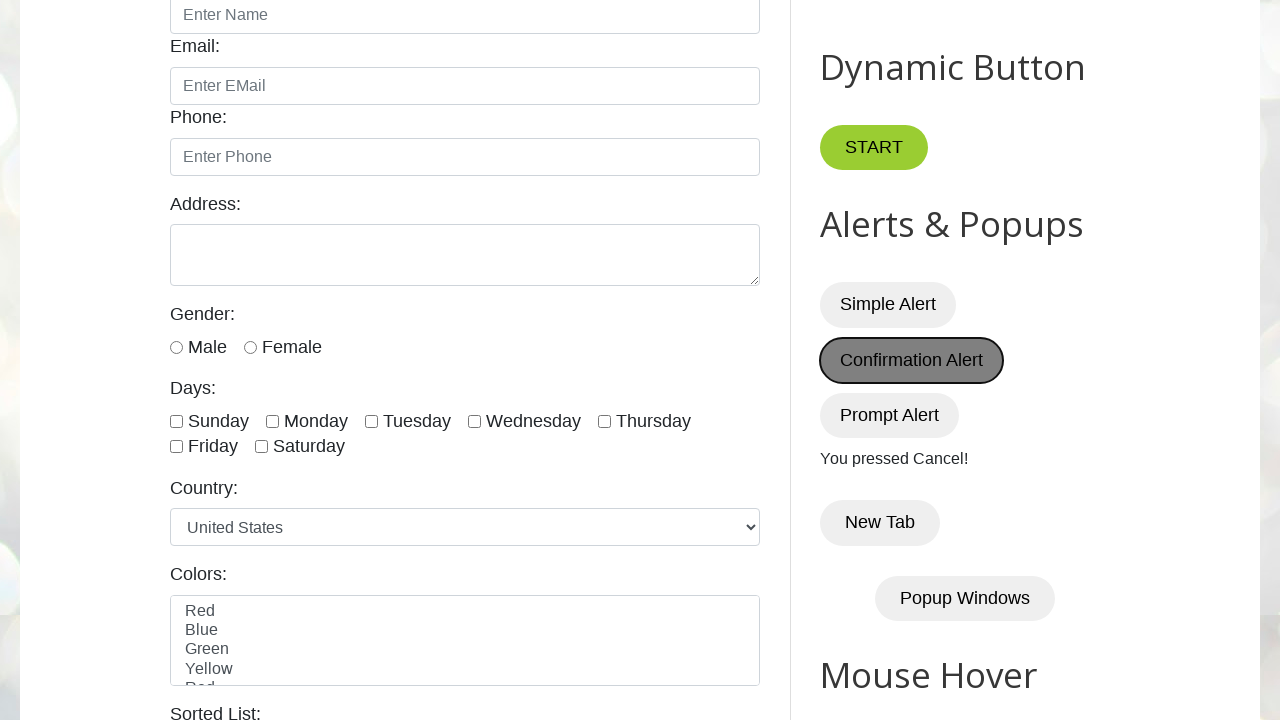